Clicks on all "edit" links in the table on the Challenging DOM page

Starting URL: https://the-internet.herokuapp.com/challenging_dom

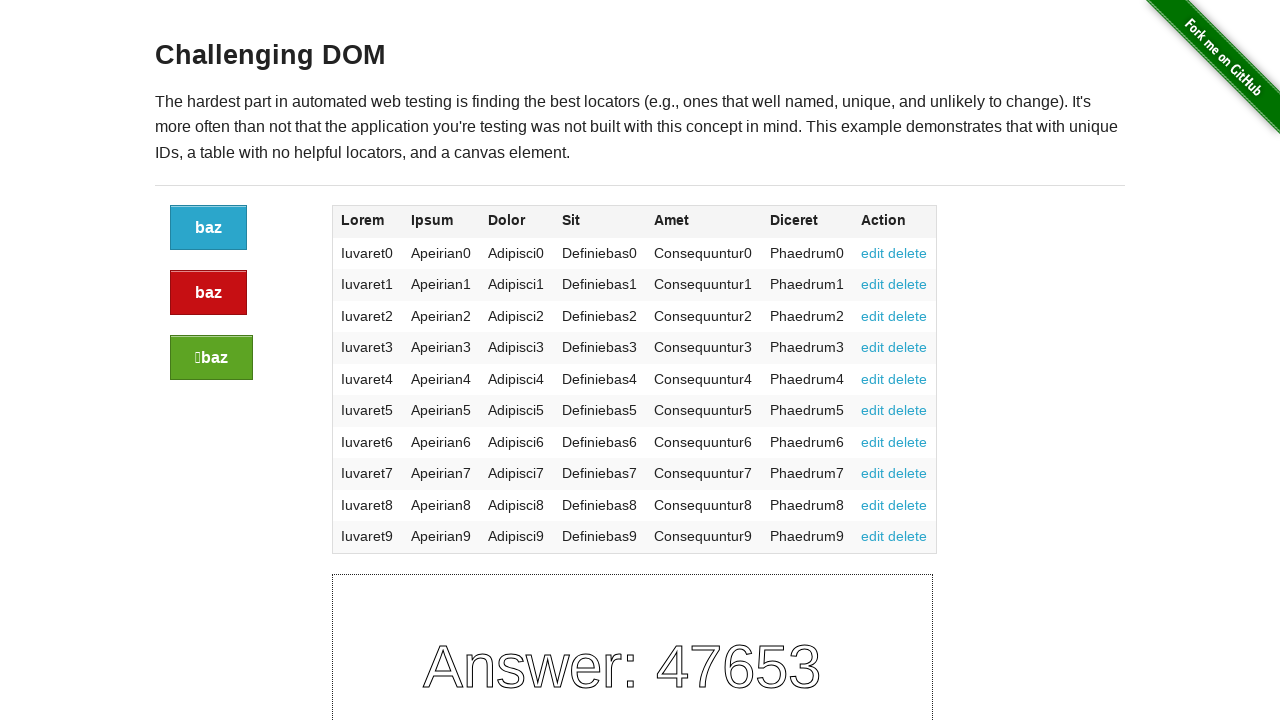

Waited for DOM to be fully loaded on Challenging DOM page
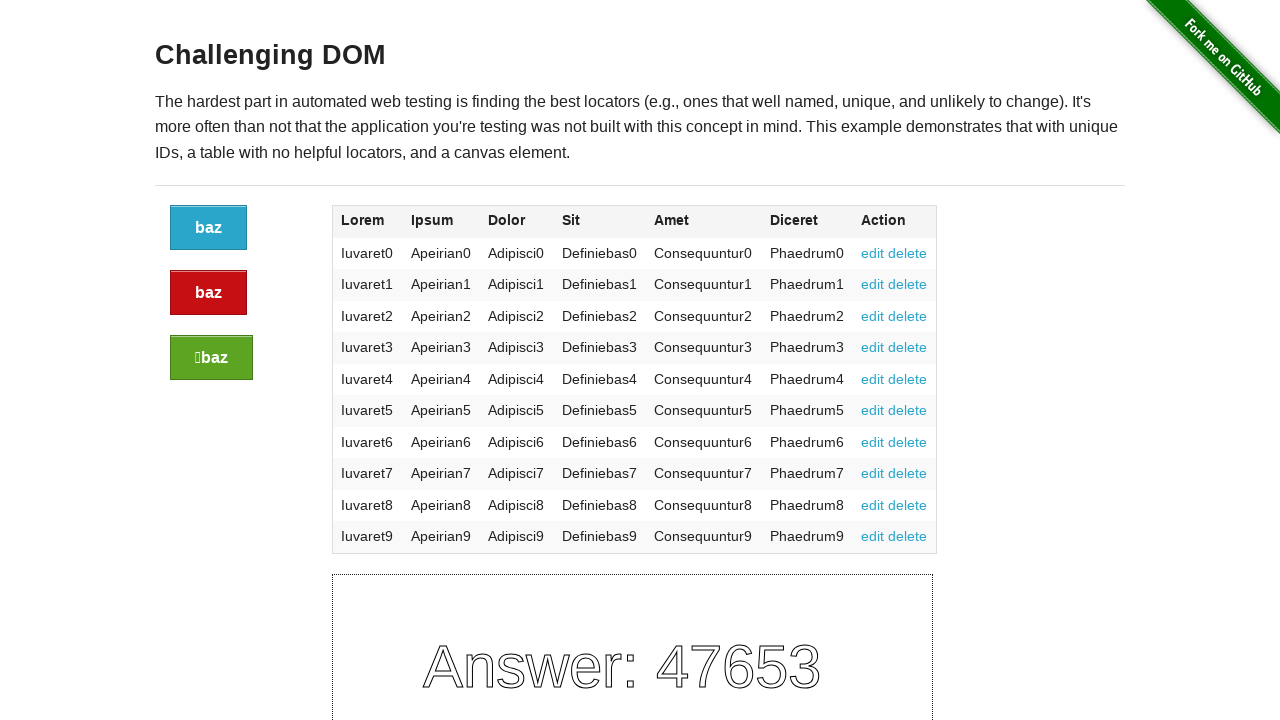

Located all edit links in the table
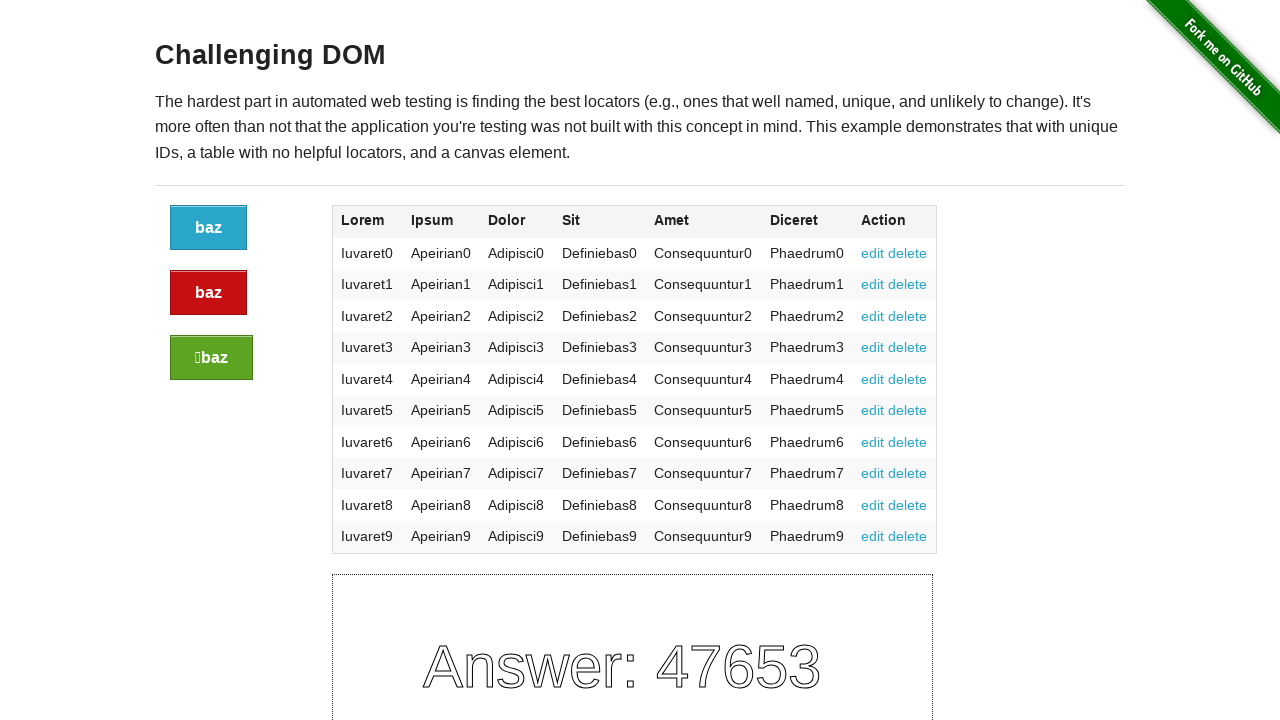

Found 10 edit links in the table
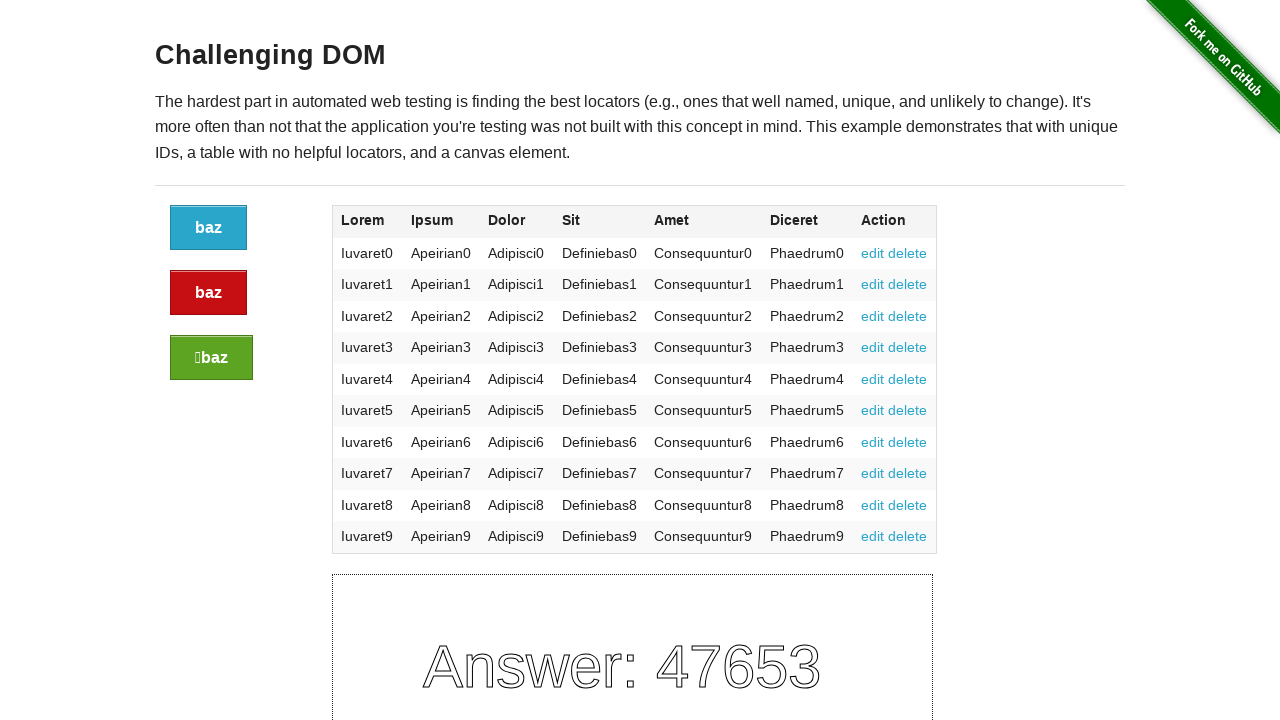

Clicked edit link 1 of 10 at (873, 253) on internal:role=link[name="edit"i] >> nth=0
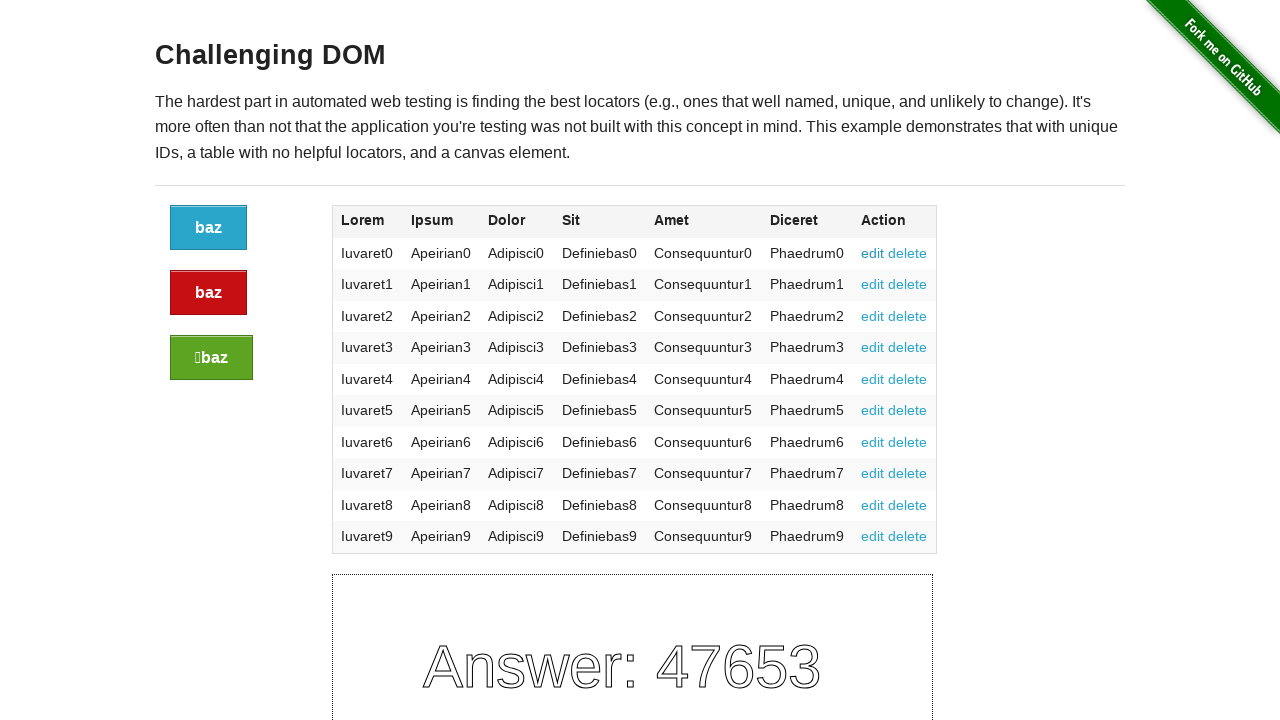

Clicked edit link 2 of 10 at (873, 284) on internal:role=link[name="edit"i] >> nth=1
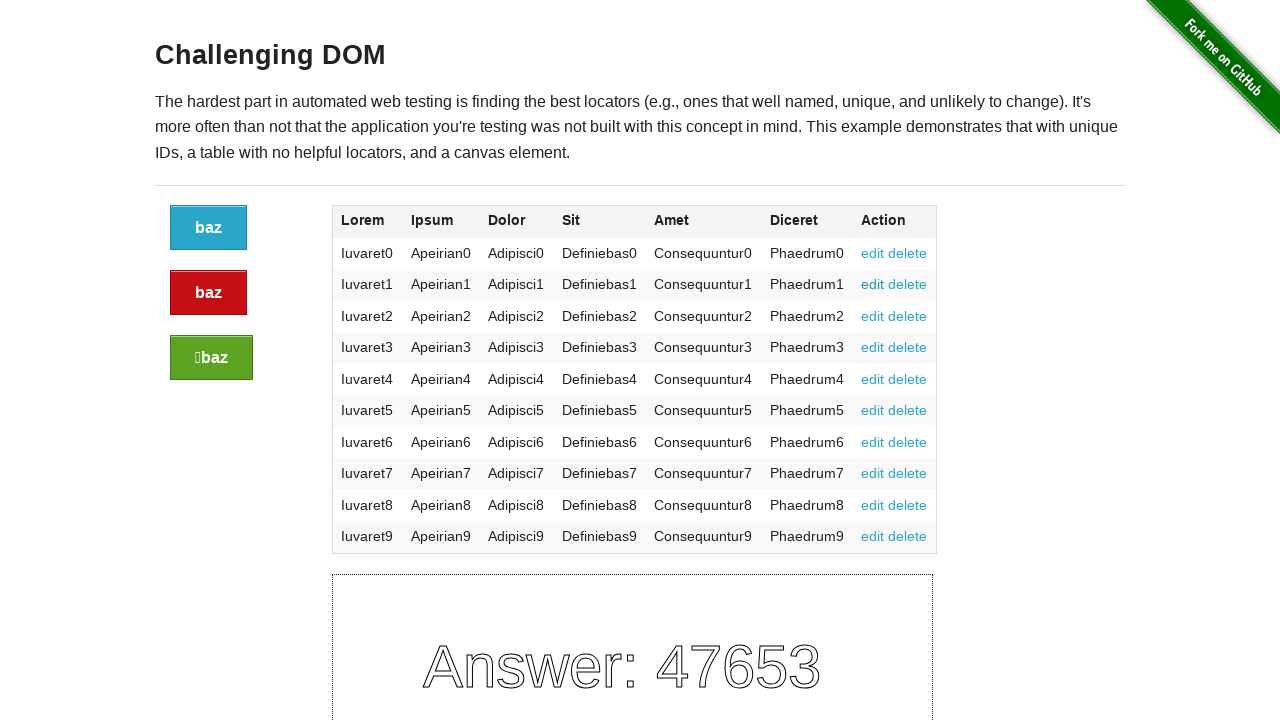

Clicked edit link 3 of 10 at (873, 316) on internal:role=link[name="edit"i] >> nth=2
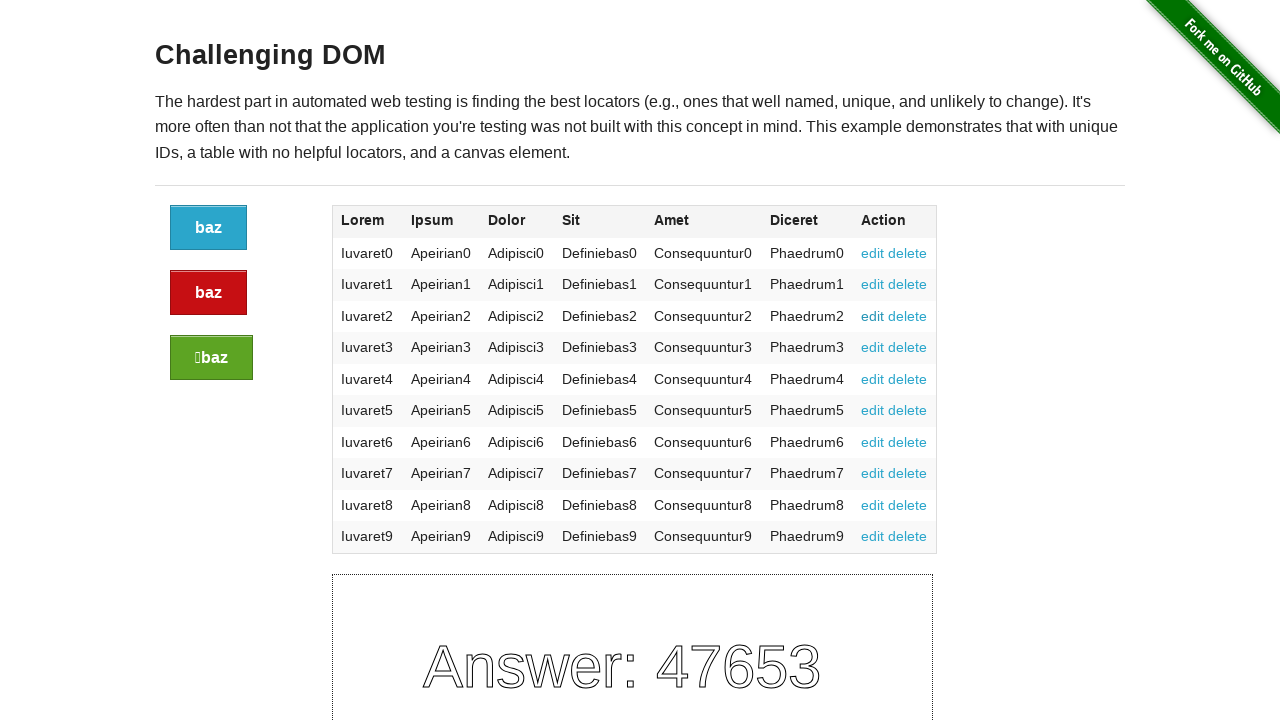

Clicked edit link 4 of 10 at (873, 347) on internal:role=link[name="edit"i] >> nth=3
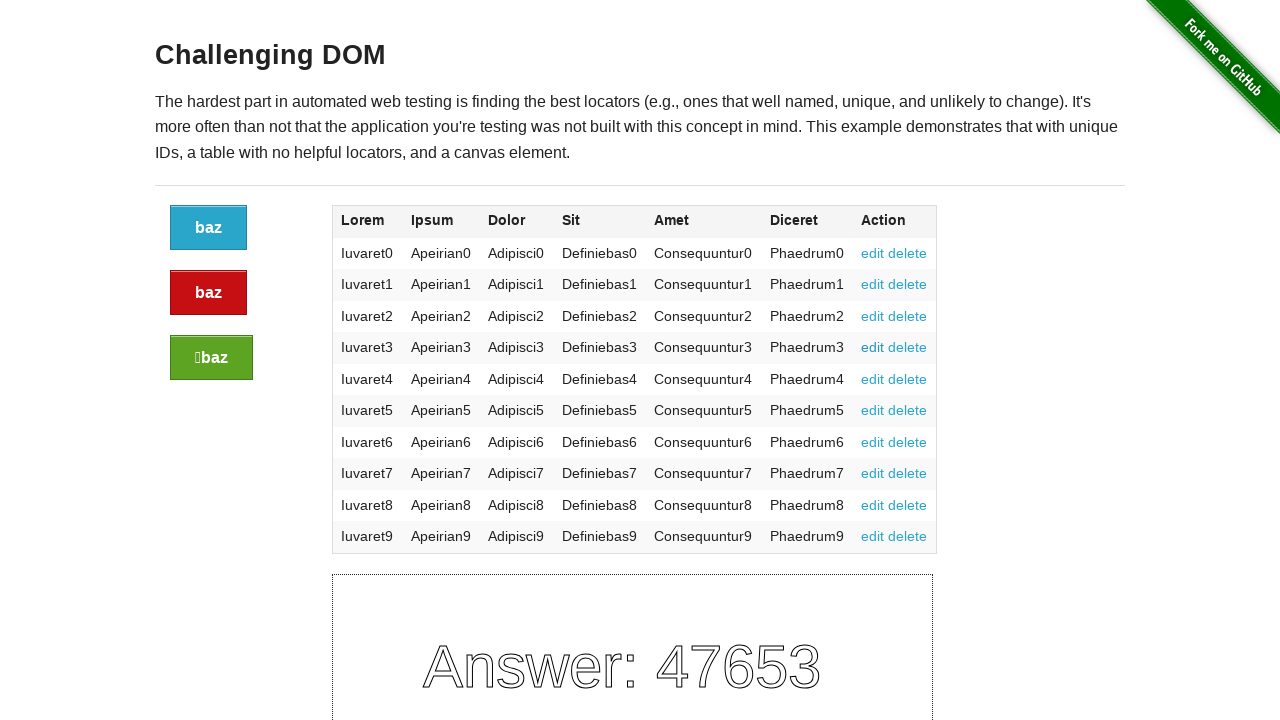

Clicked edit link 5 of 10 at (873, 379) on internal:role=link[name="edit"i] >> nth=4
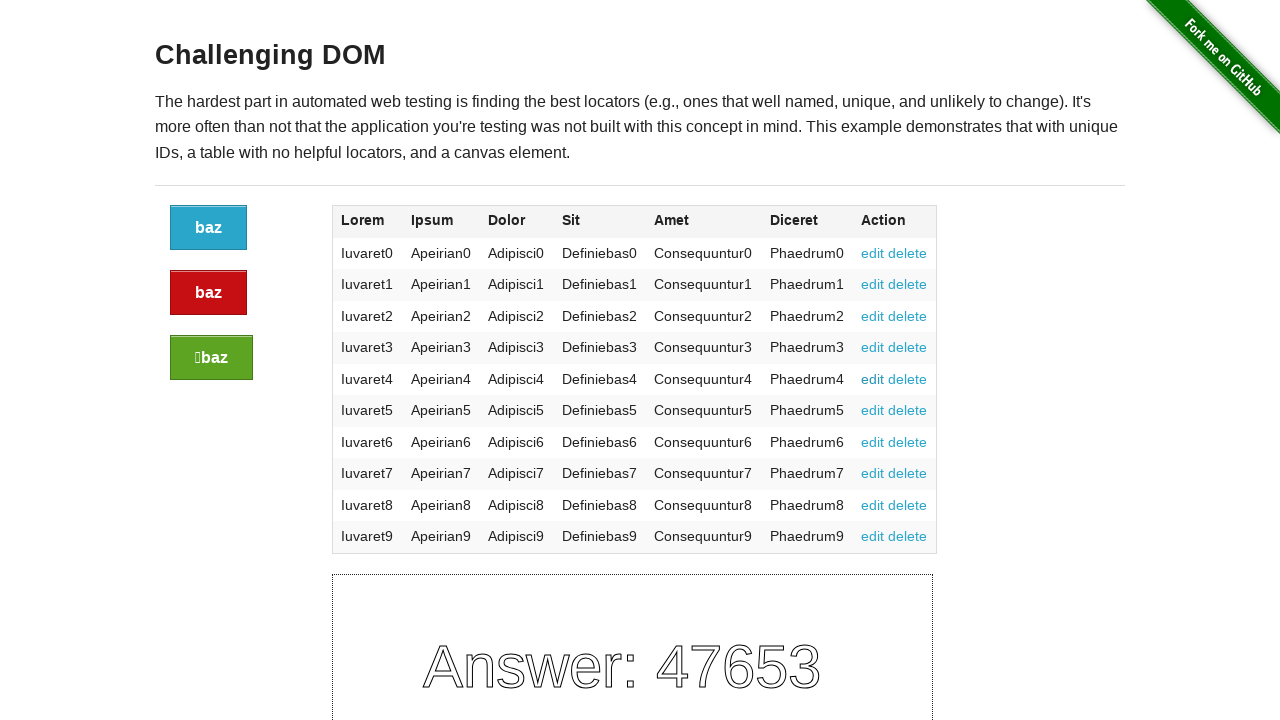

Clicked edit link 6 of 10 at (873, 410) on internal:role=link[name="edit"i] >> nth=5
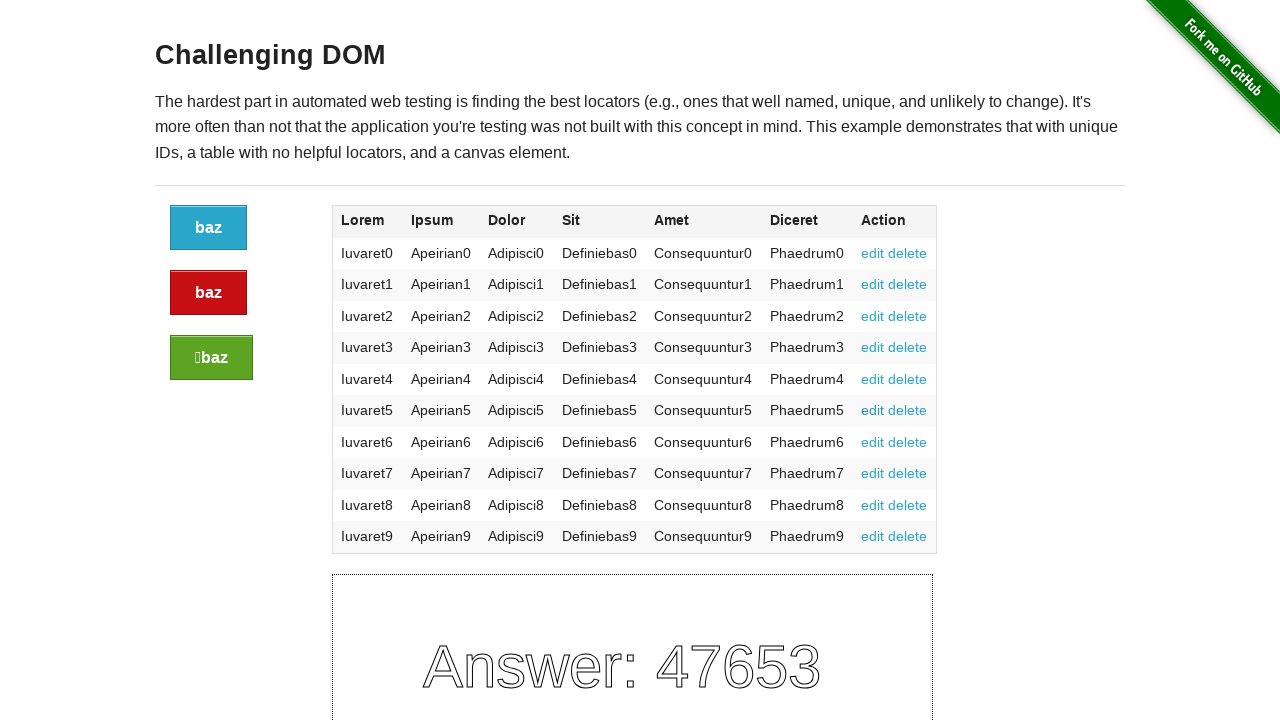

Clicked edit link 7 of 10 at (873, 442) on internal:role=link[name="edit"i] >> nth=6
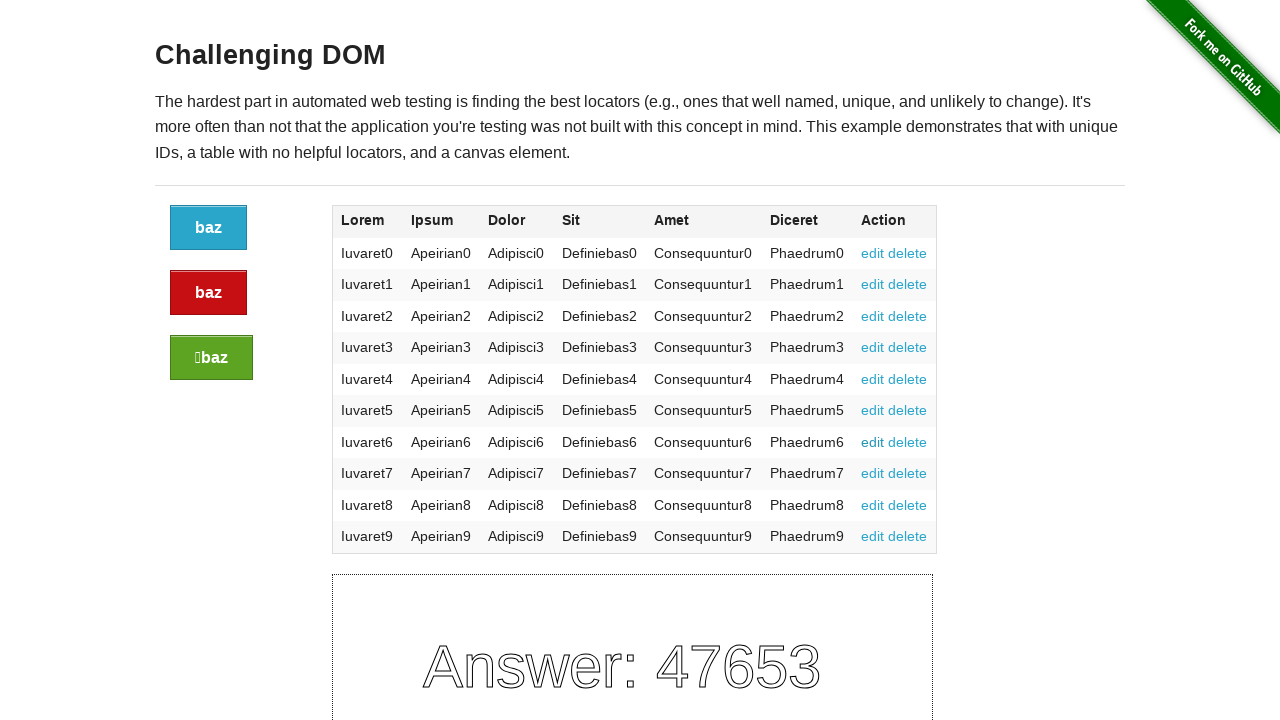

Clicked edit link 8 of 10 at (873, 473) on internal:role=link[name="edit"i] >> nth=7
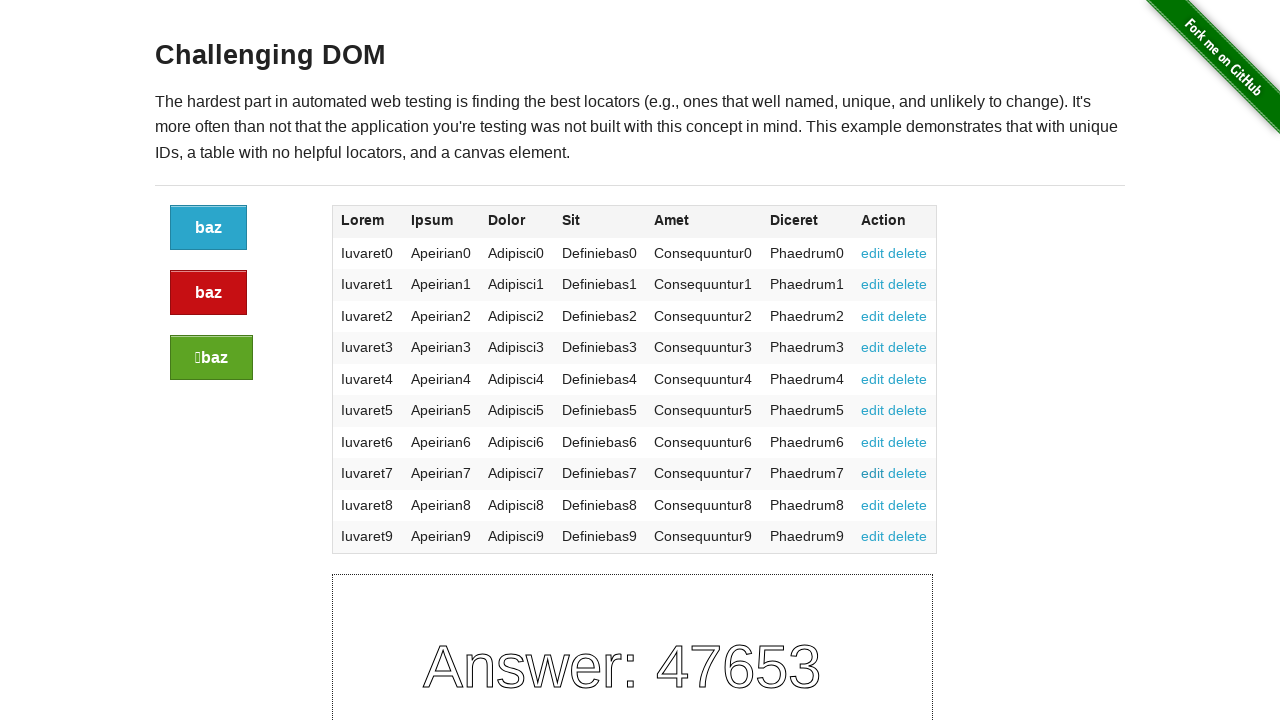

Clicked edit link 9 of 10 at (873, 505) on internal:role=link[name="edit"i] >> nth=8
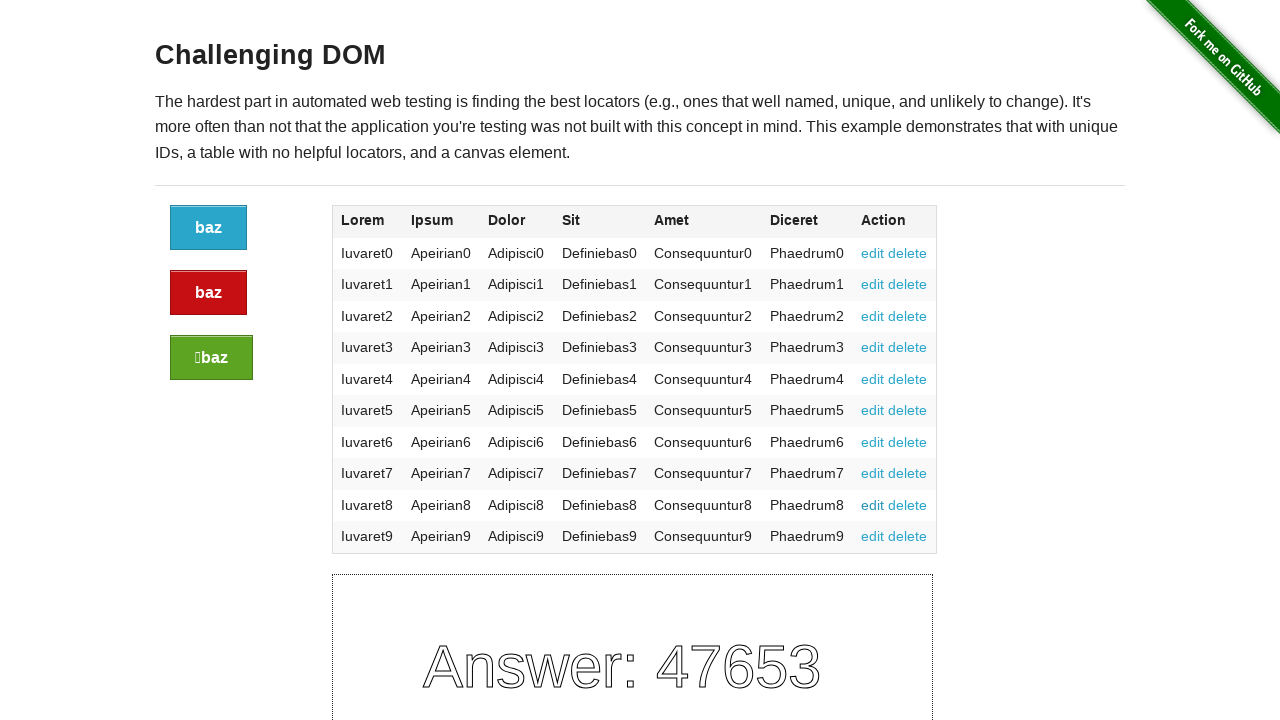

Clicked edit link 10 of 10 at (873, 536) on internal:role=link[name="edit"i] >> nth=9
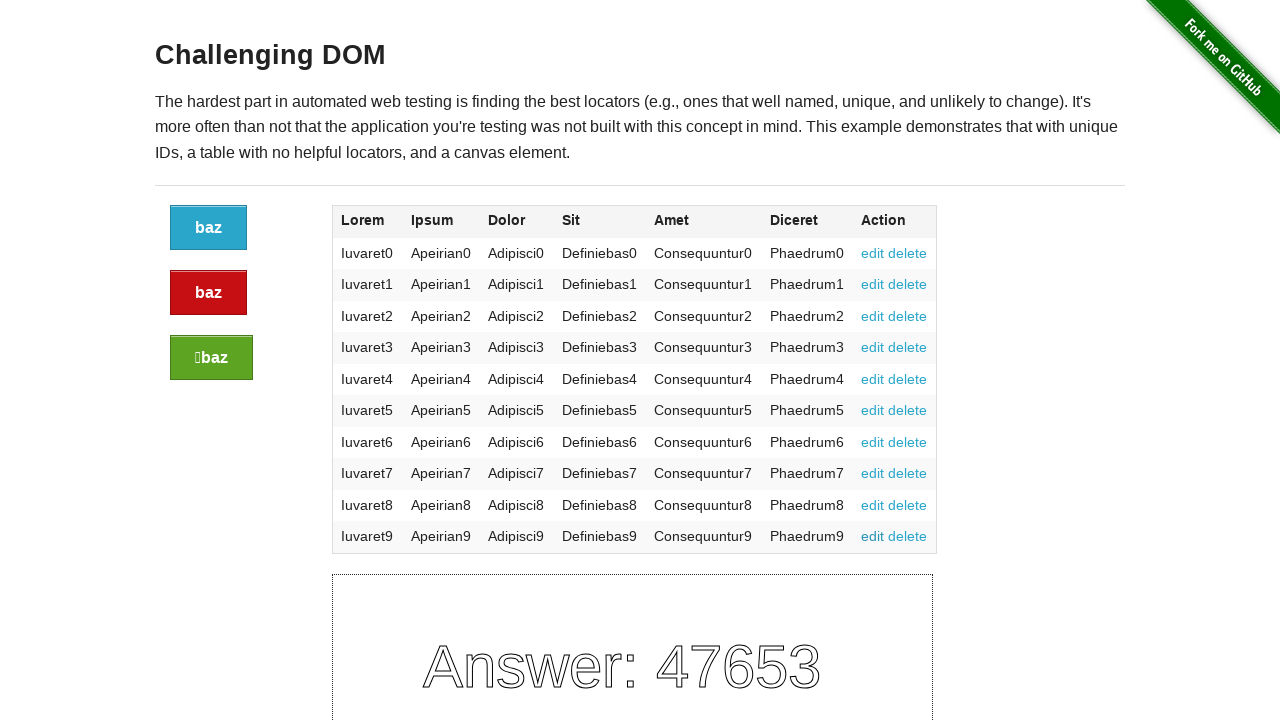

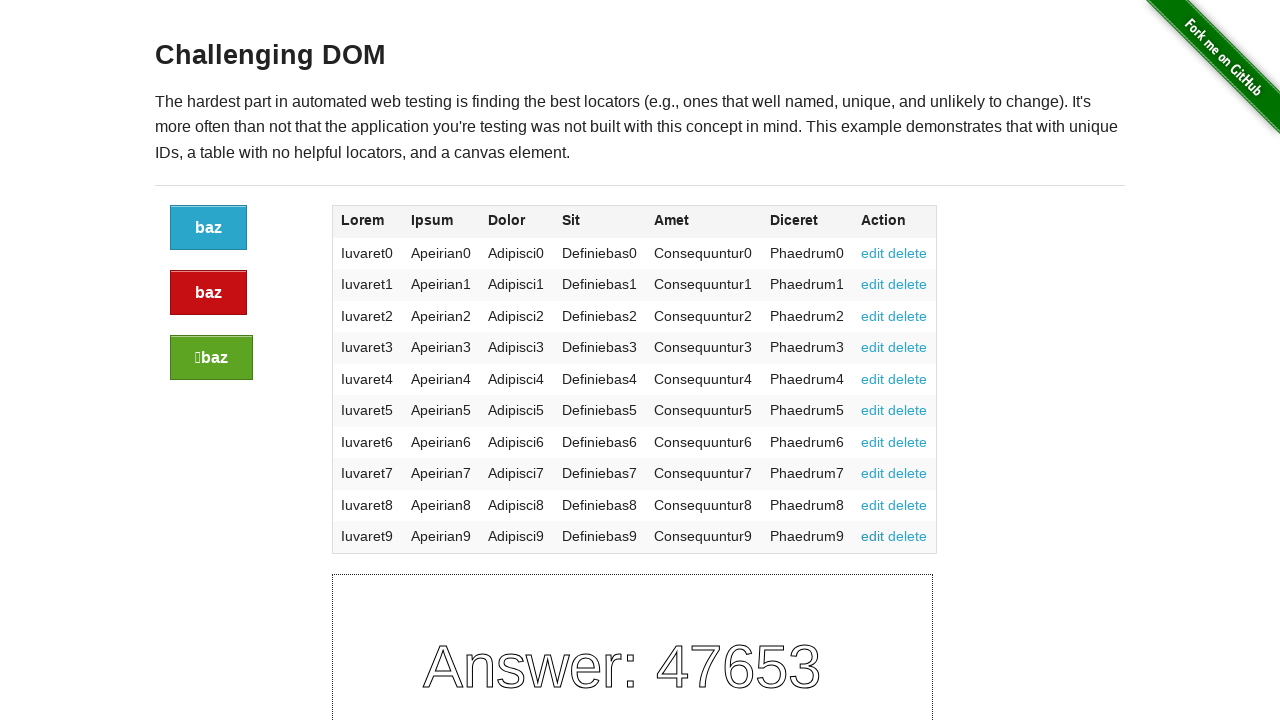